Tests a web form by entering text into a text box and clicking the submit button, then verifies the success message is displayed

Starting URL: https://www.selenium.dev/selenium/web/web-form.html

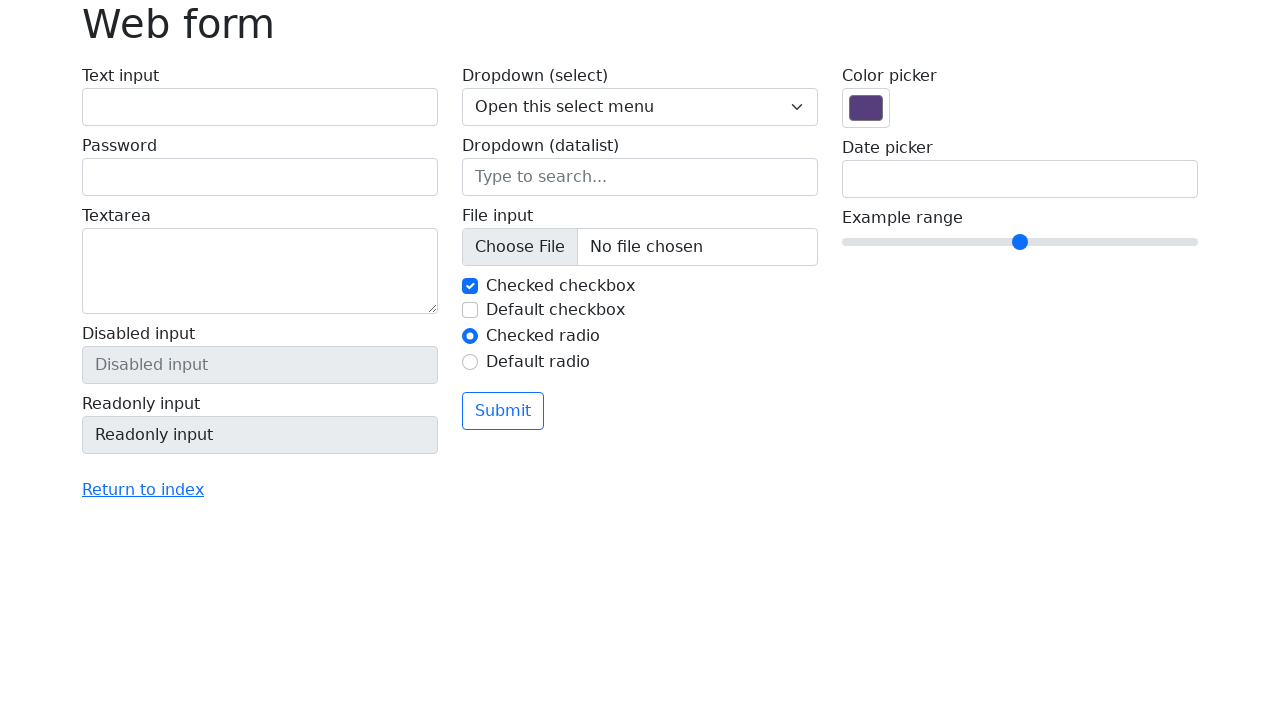

Filled text box with 'Selenium' on input[name='my-text']
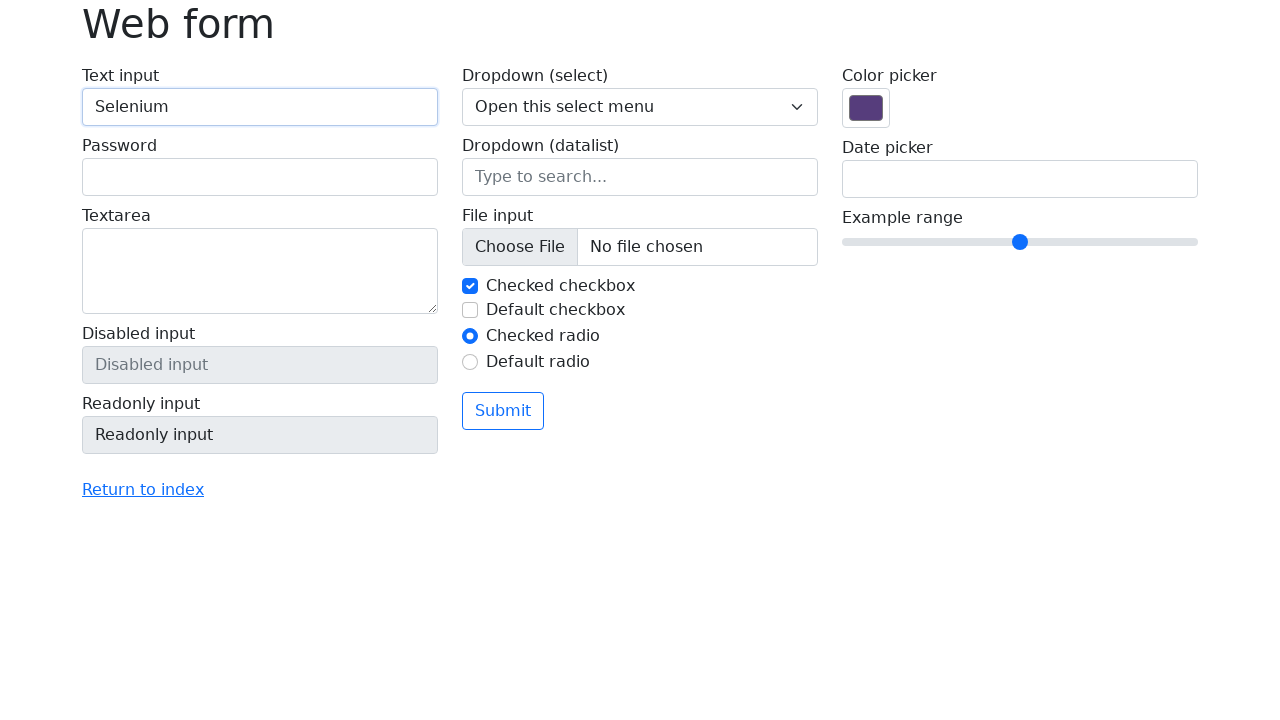

Clicked submit button at (503, 411) on button
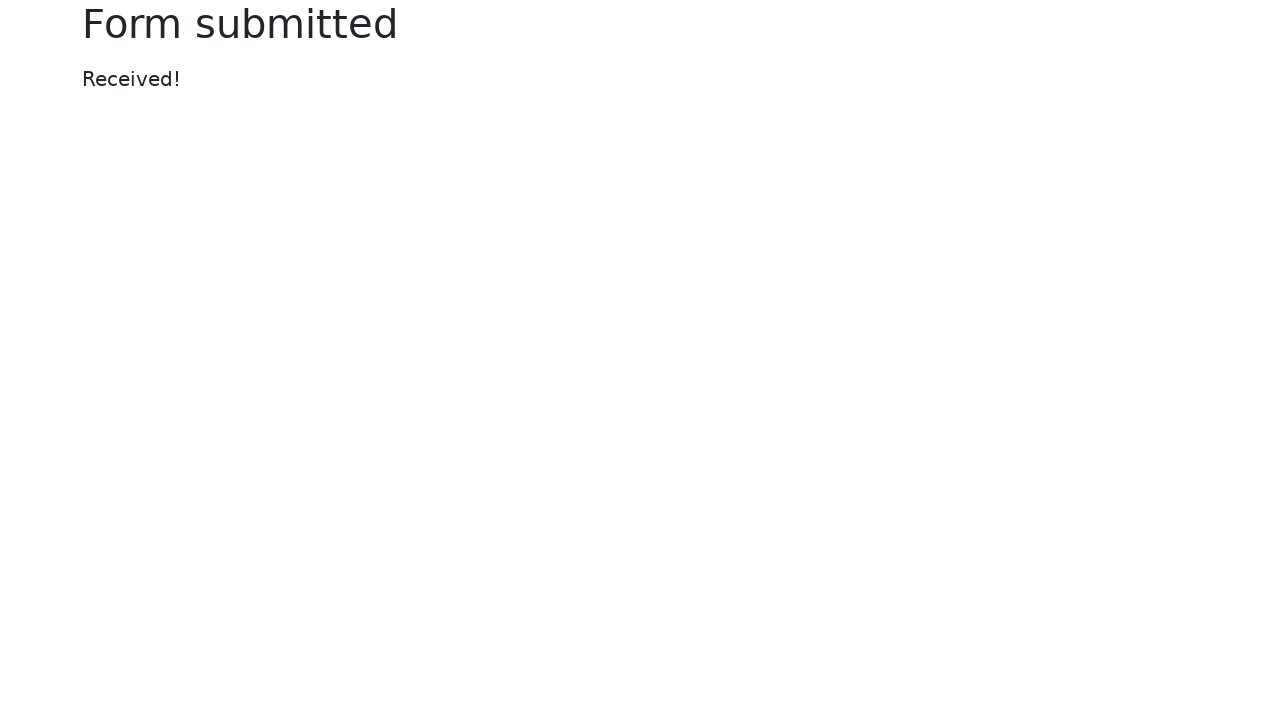

Success message displayed after form submission
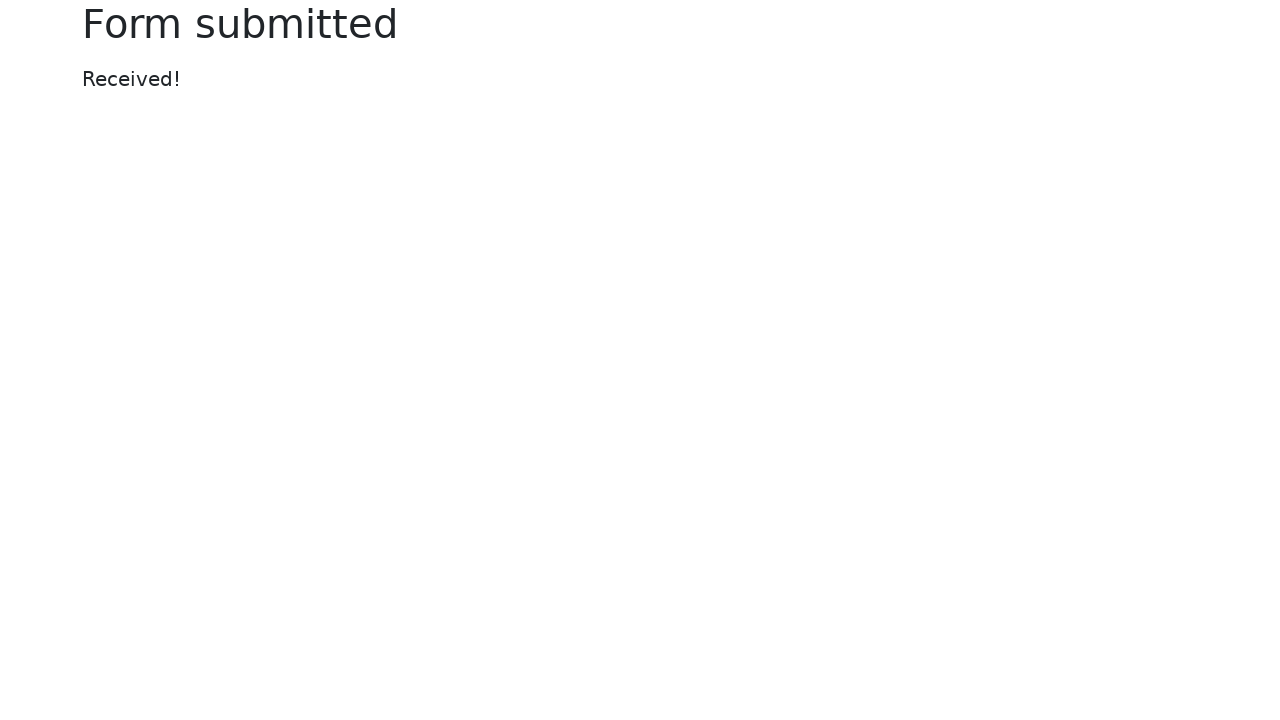

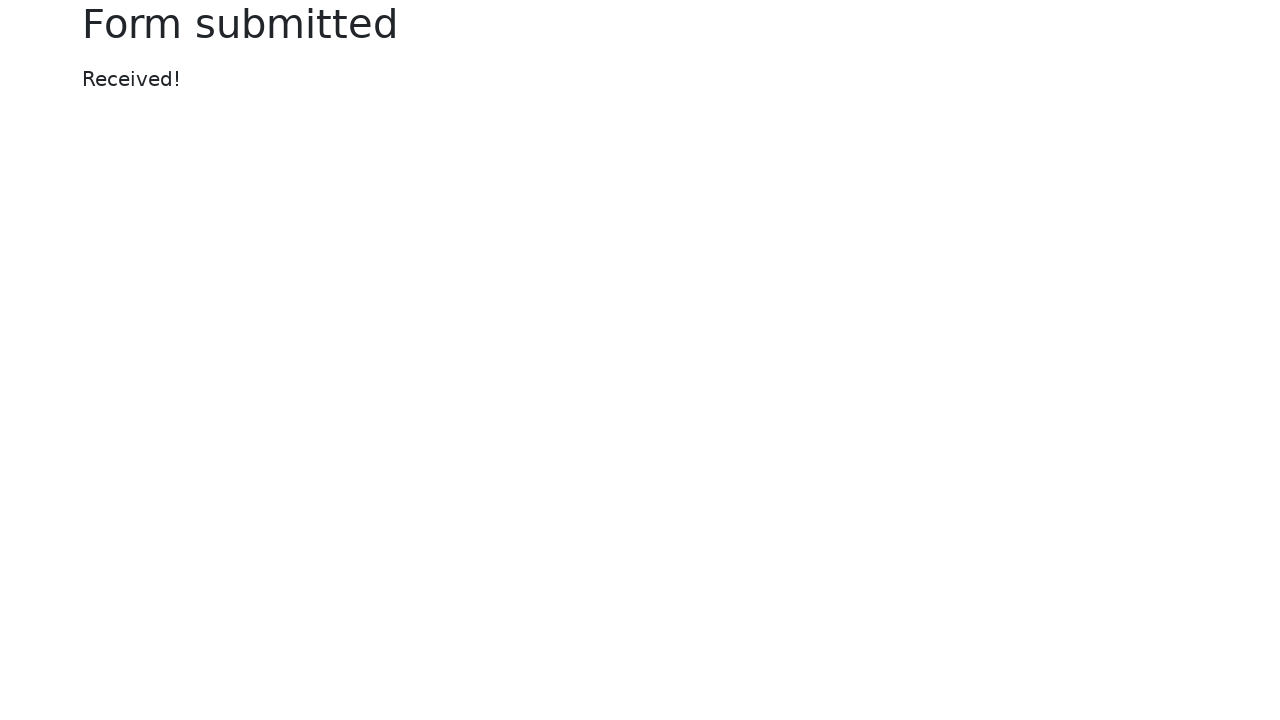